Tests scrolling from an iframe element by a given amount to make nested content visible

Starting URL: https://www.selenium.dev/selenium/web/scrolling_tests/frame_with_nested_scrolling_frame_out_of_view.html

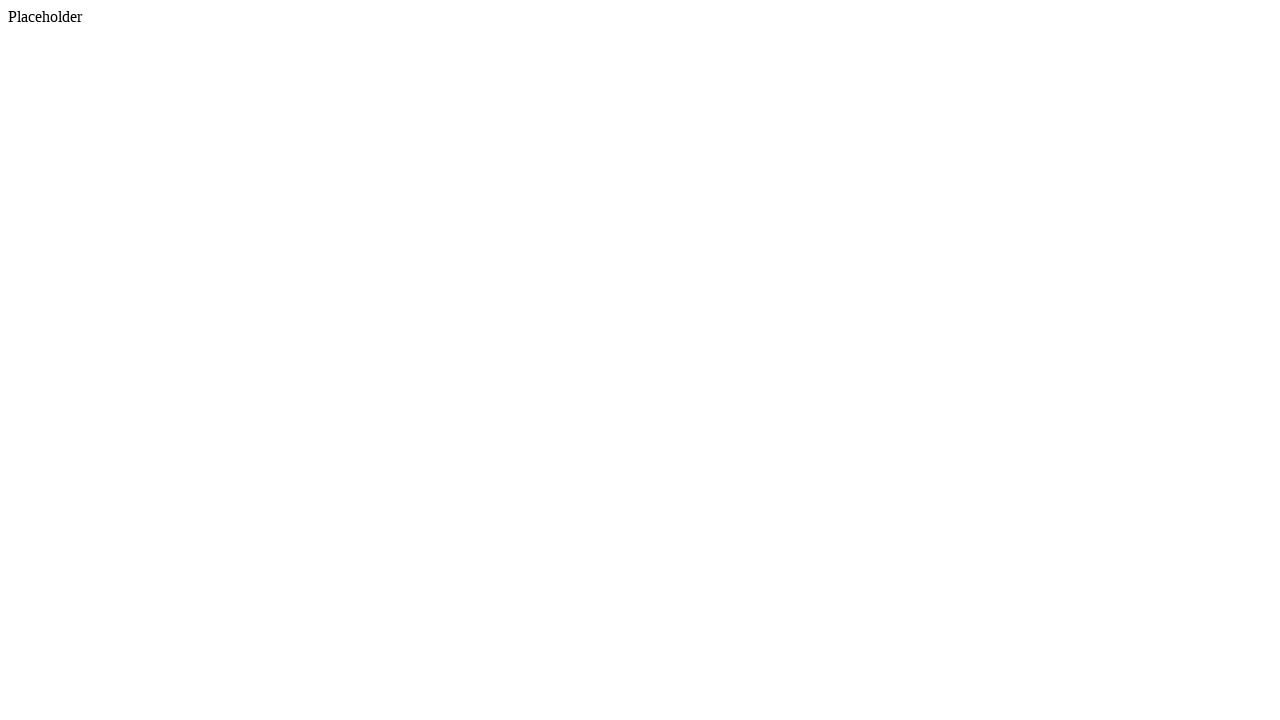

Located iframe element on page
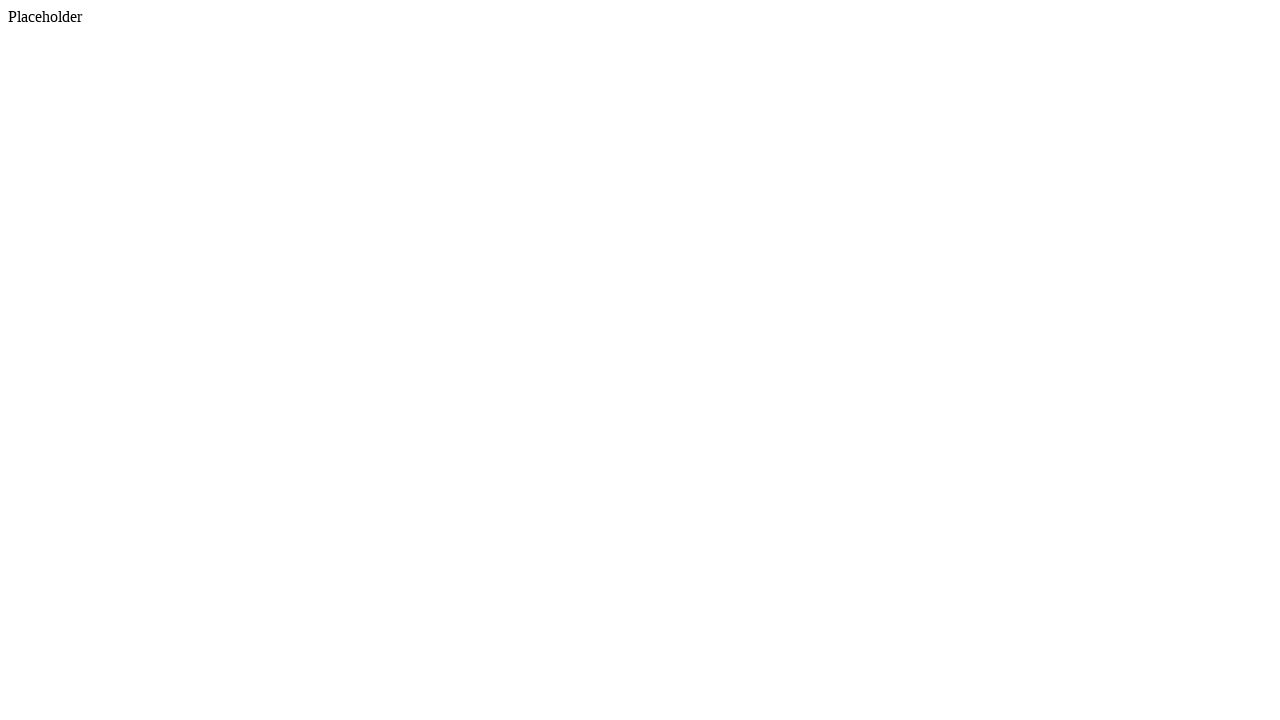

Scrolled iframe into view if needed
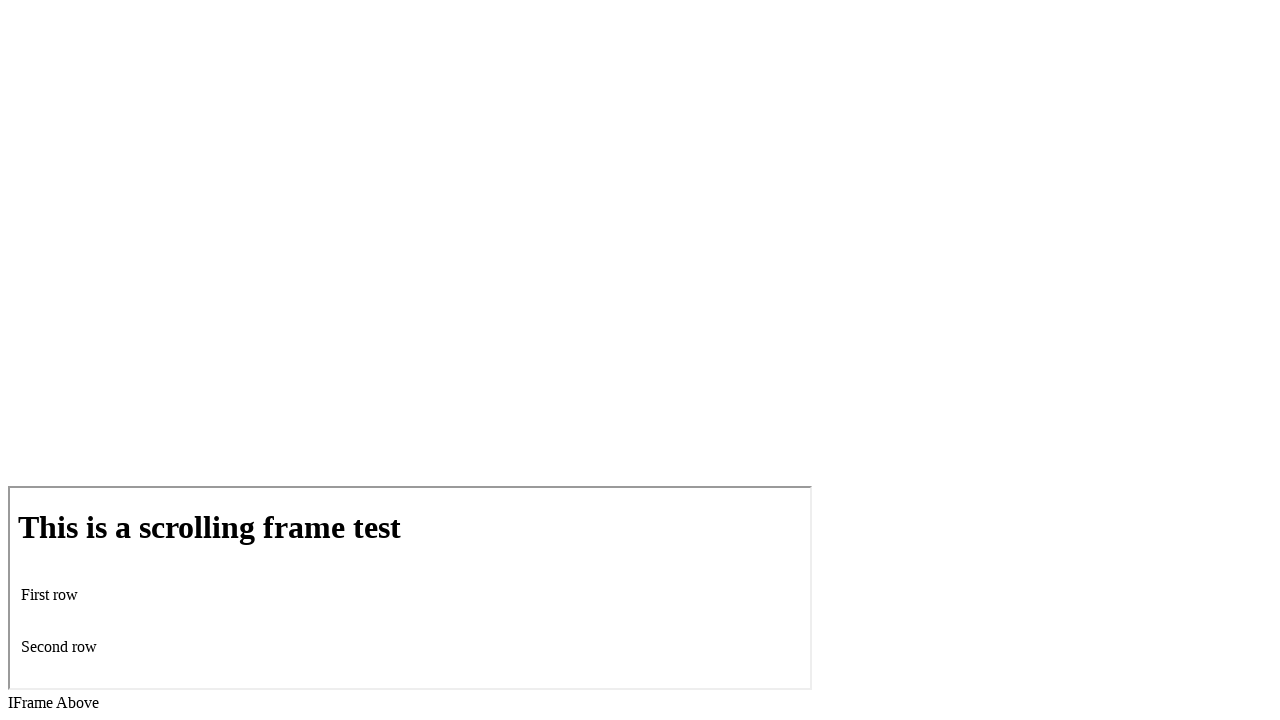

Scrolled down by 200 pixels from iframe position using mouse wheel
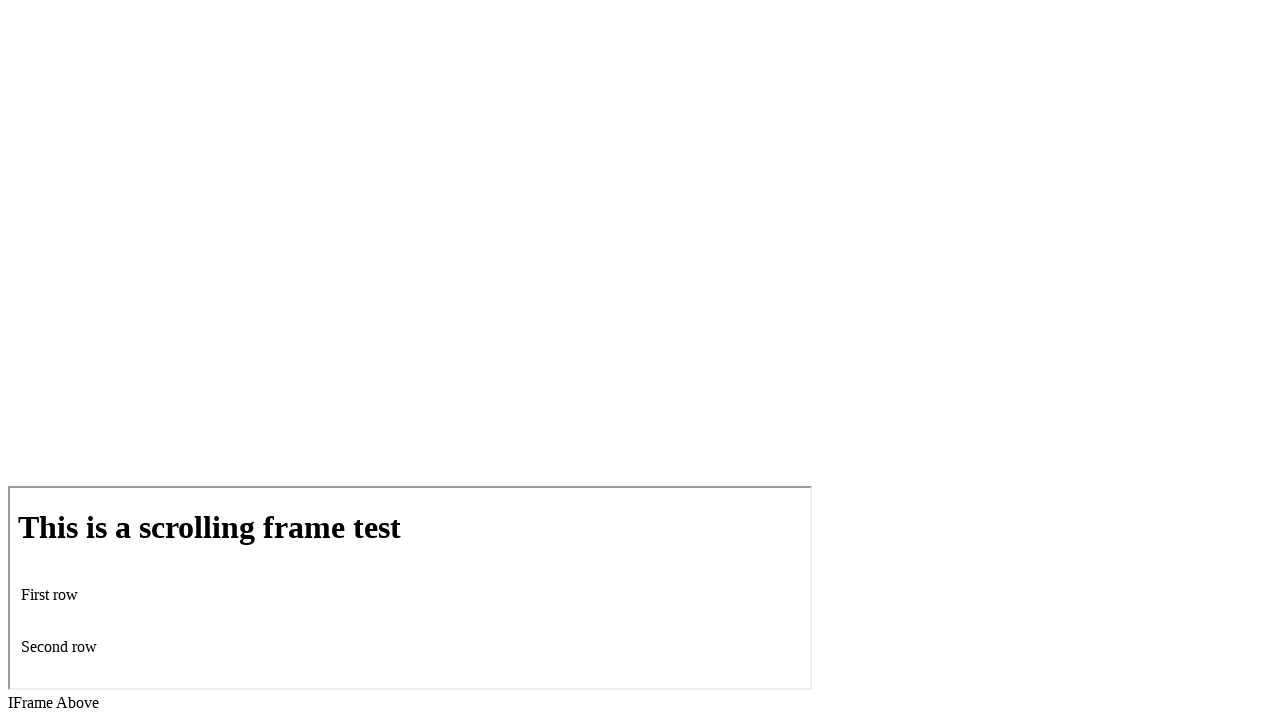

Located iframe frame element
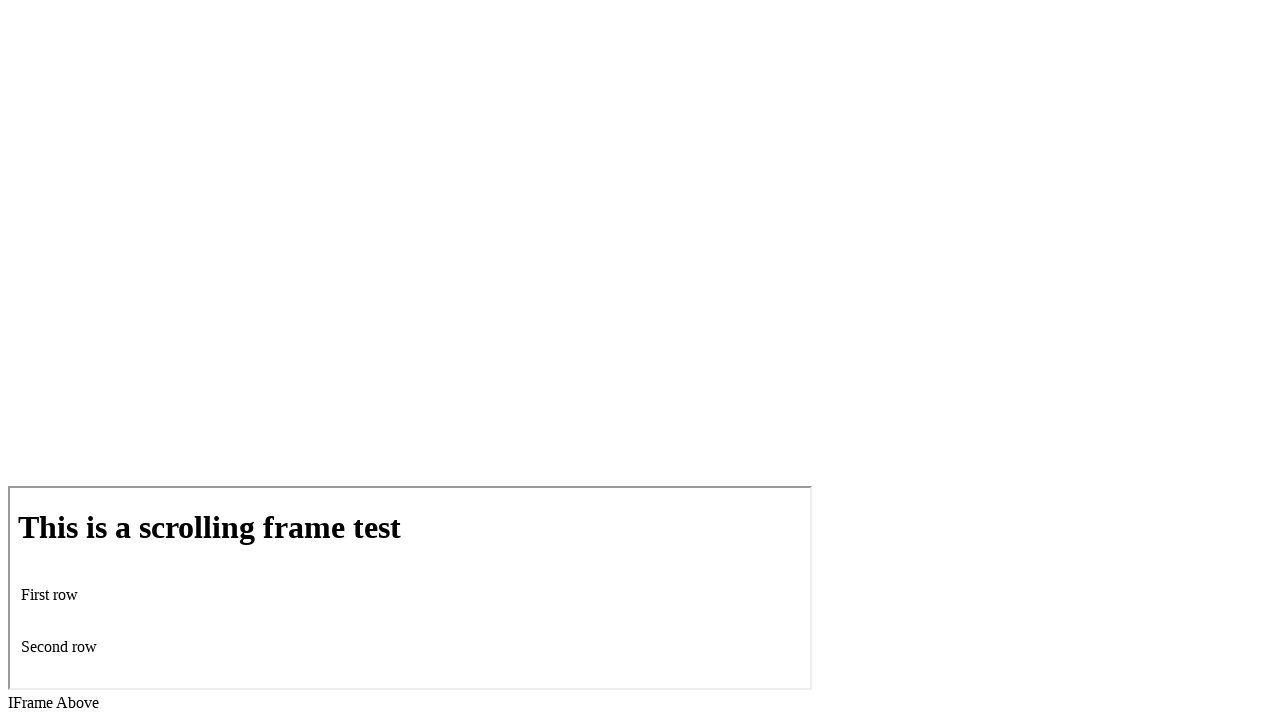

Located checkbox element within iframe
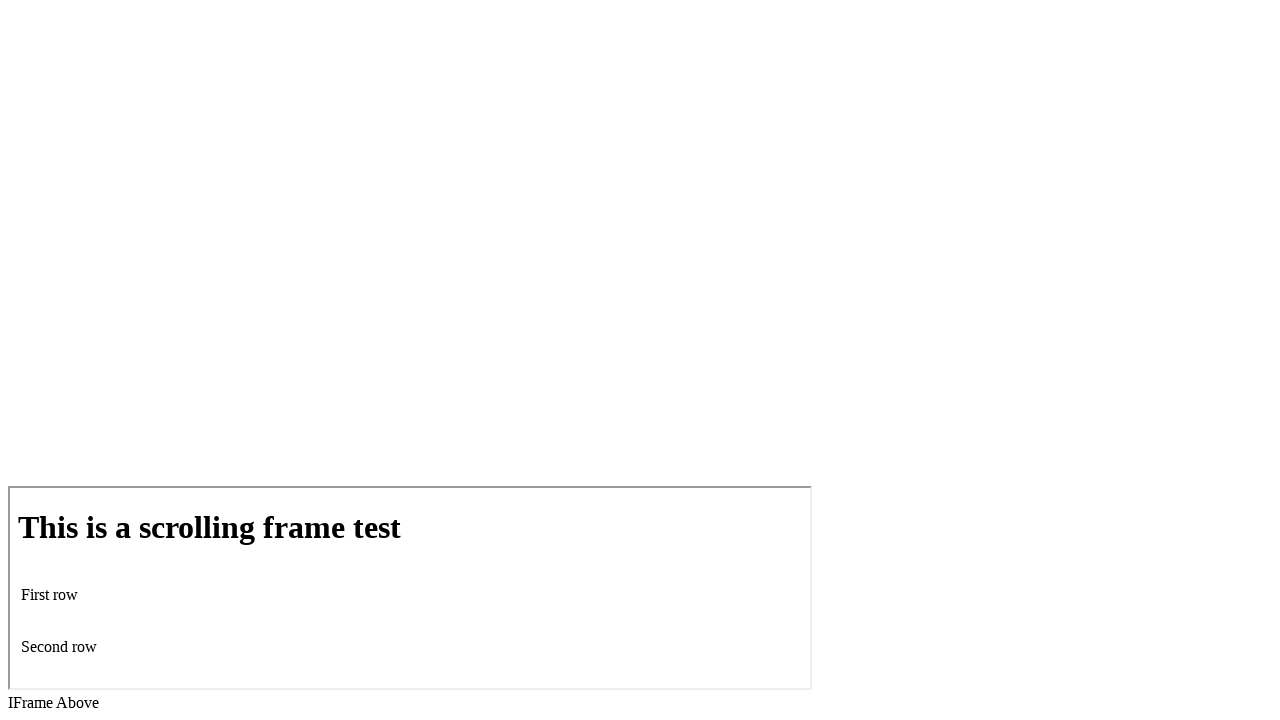

Verified checkbox is visible after scrolling
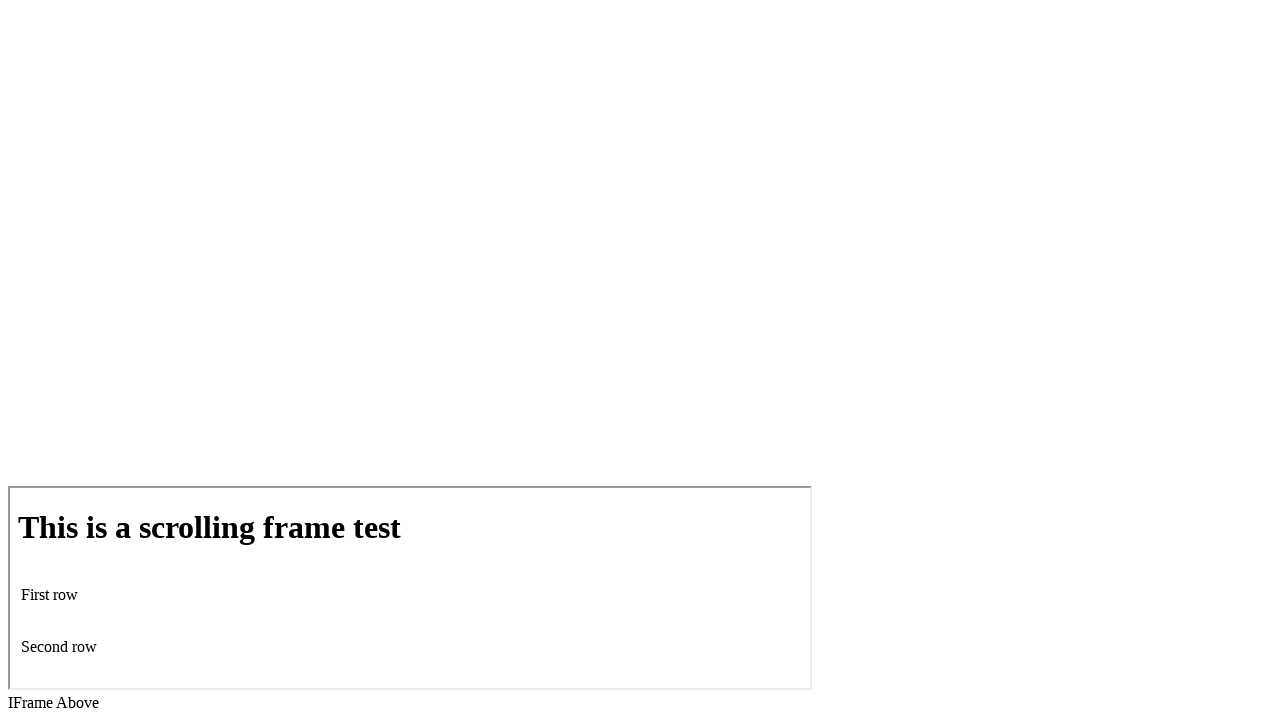

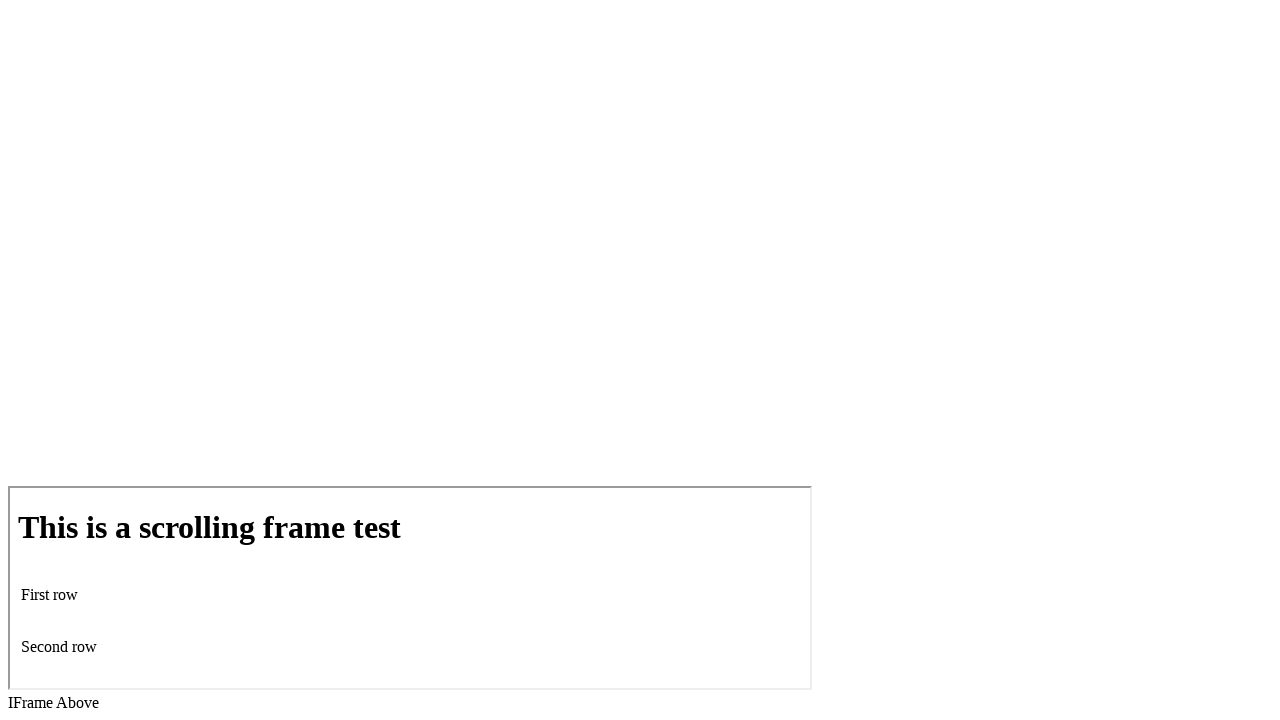